Tests double-click functionality by performing a double-click on a button and verifying the confirmation message appears with the expected text.

Starting URL: https://demoqa.com/buttons

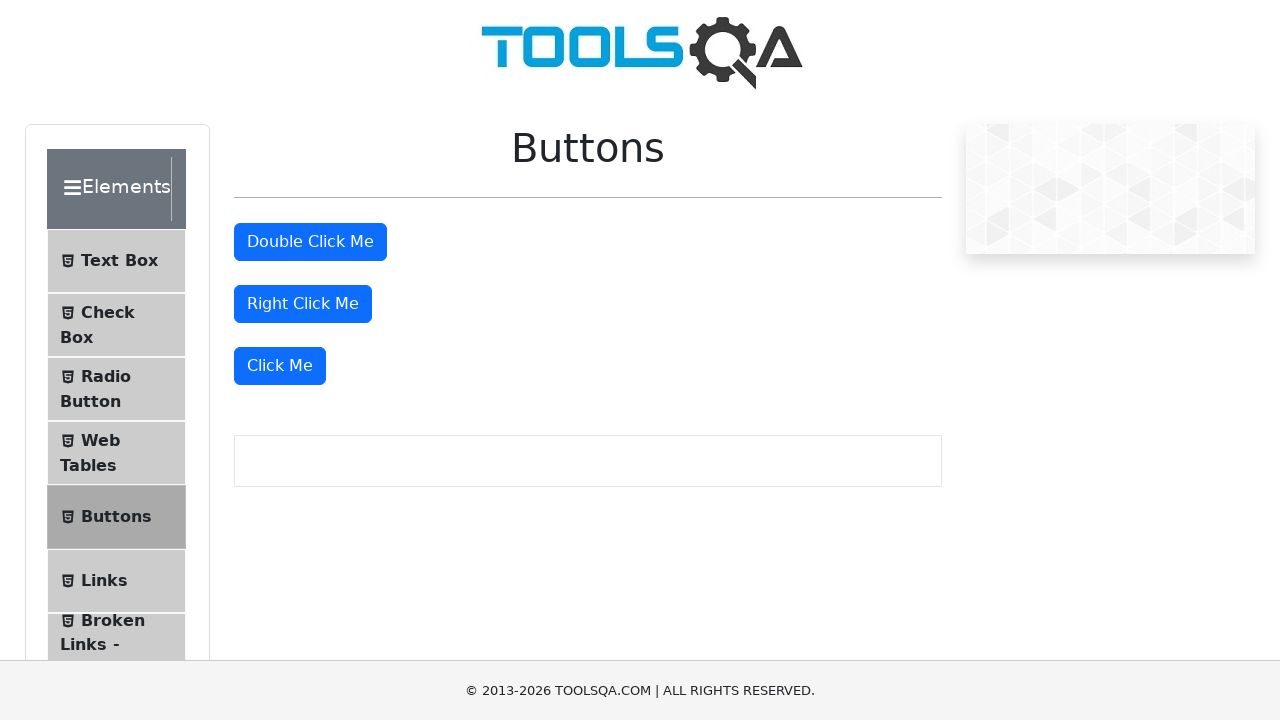

Double-clicked the double click button at (310, 242) on #doubleClickBtn
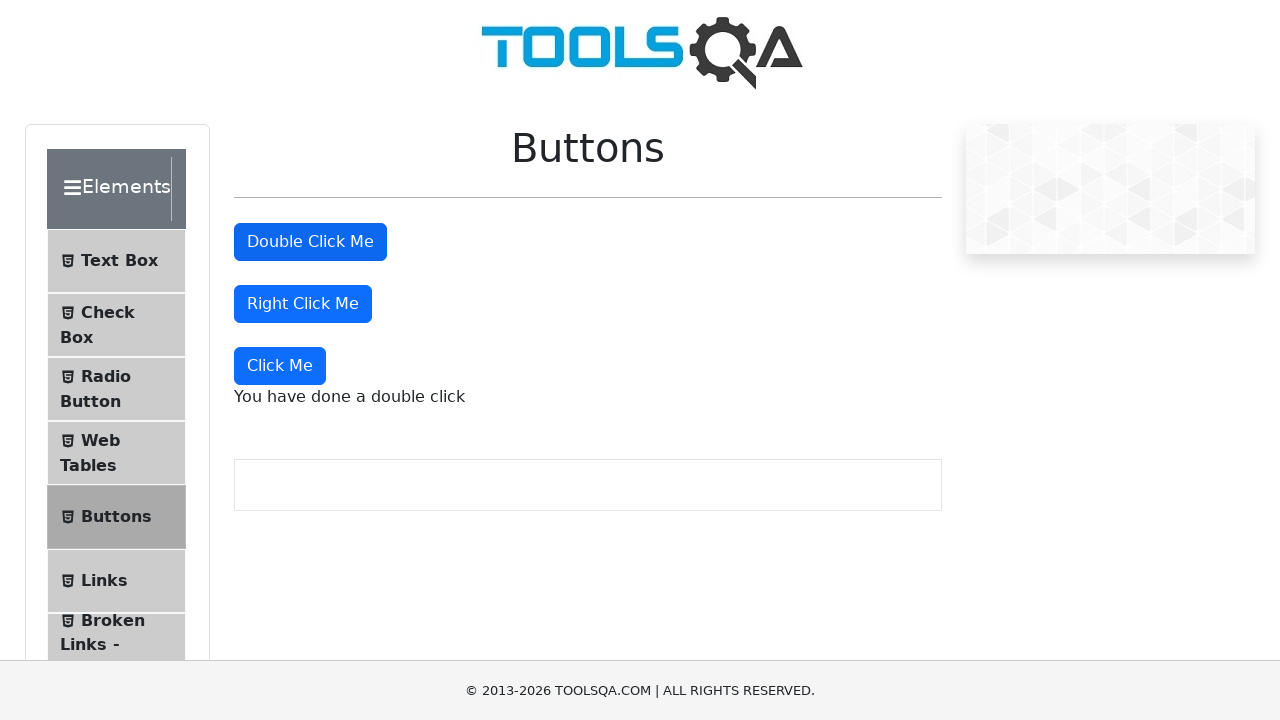

Confirmation message appeared after double-click
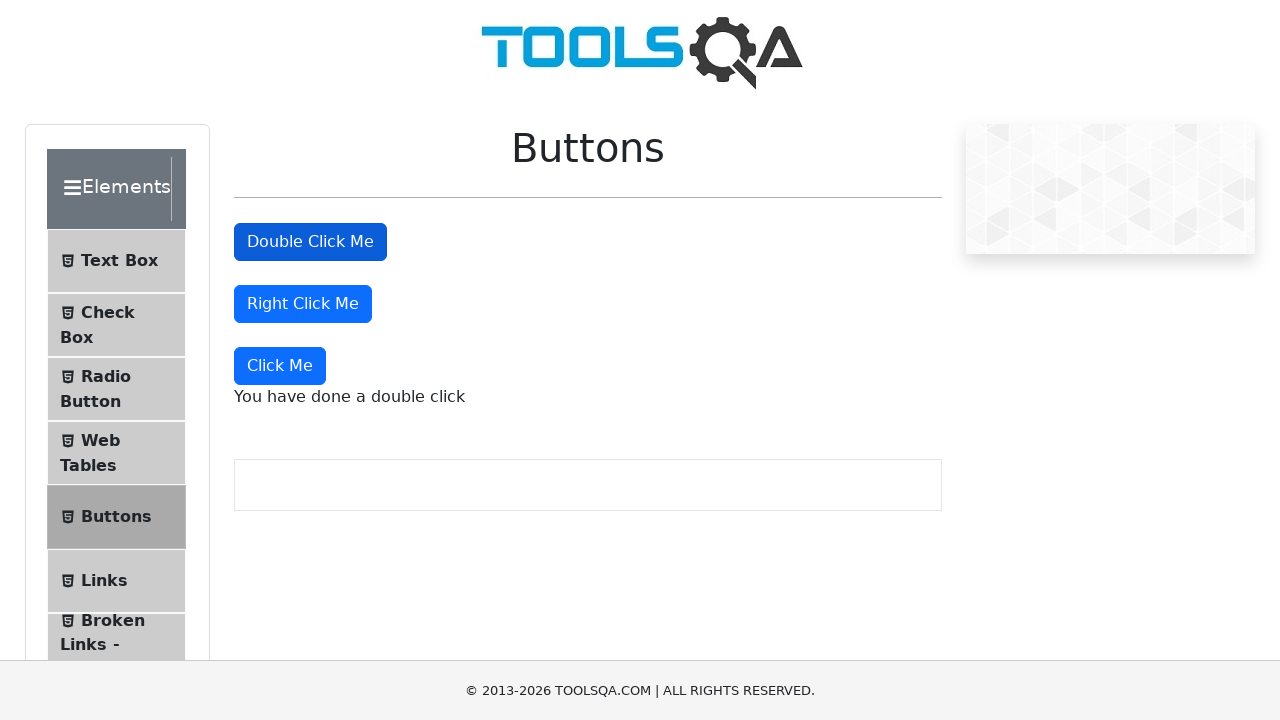

Retrieved confirmation message text
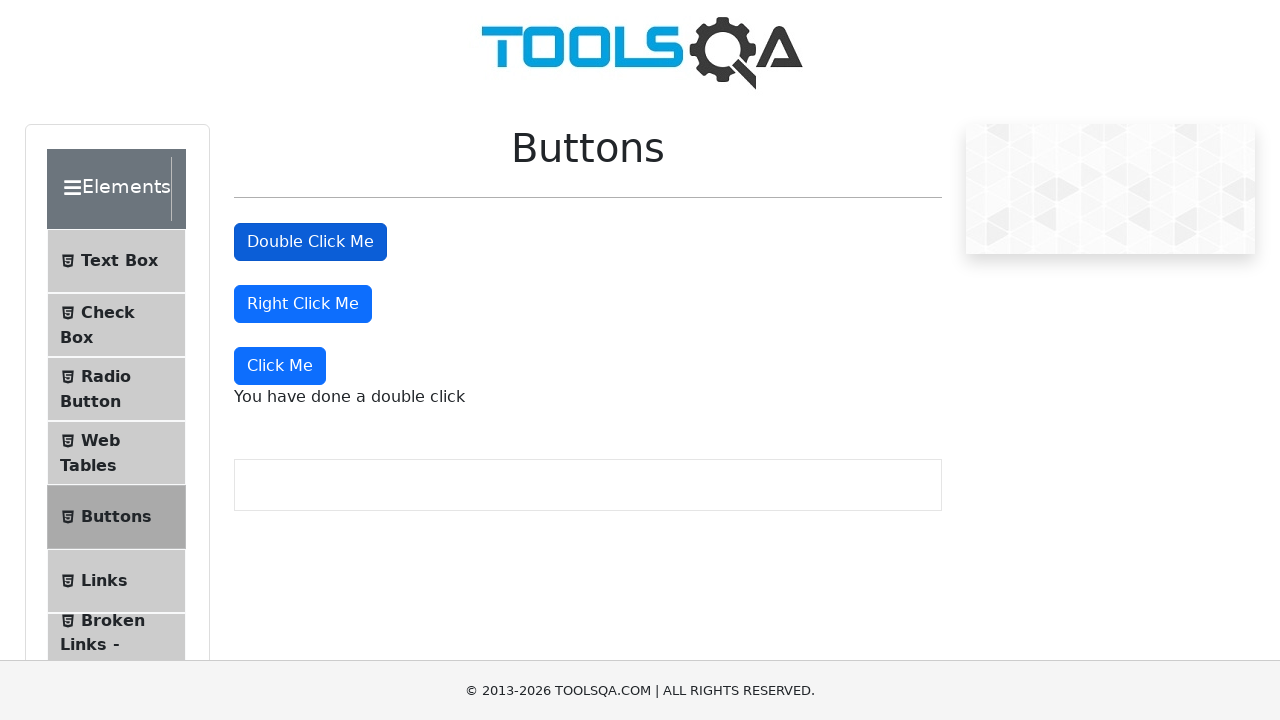

Verified confirmation message text matches expected value: 'You have done a double click'
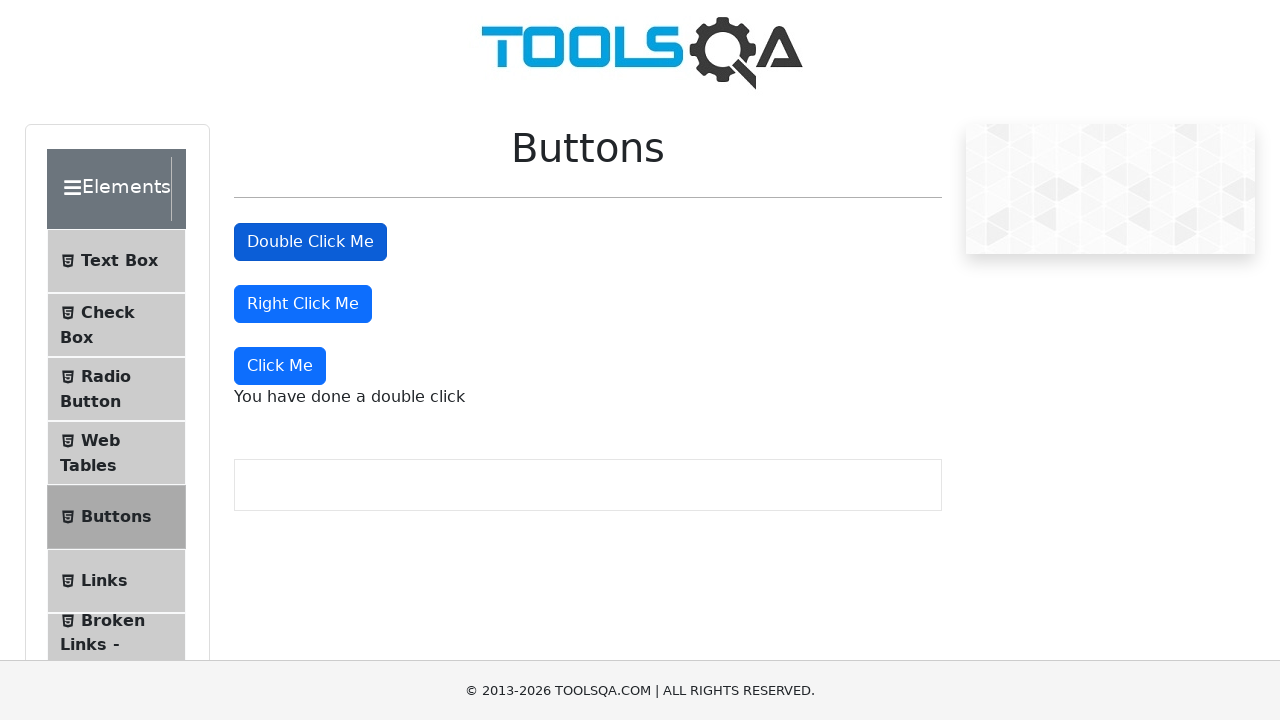

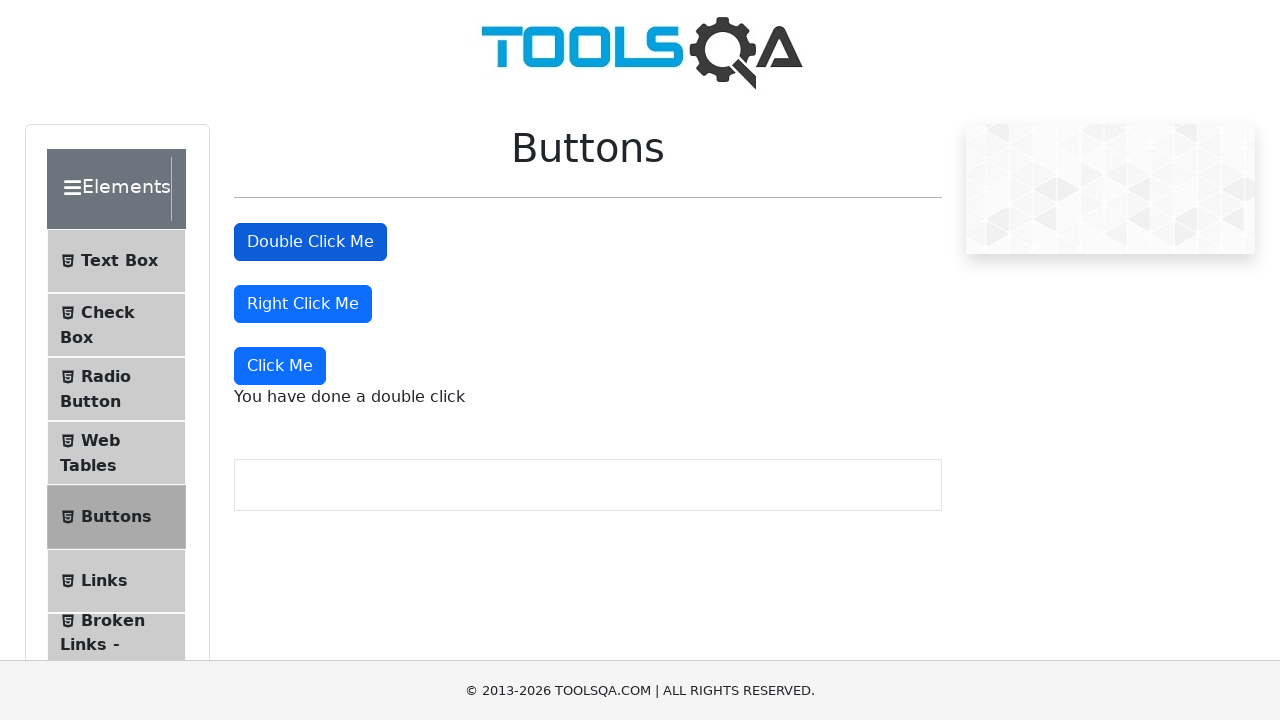